Tests JavaScript prompt dialog functionality by clicking the JS Prompt button, verifying the prompt text, dismissing it with Cancel, and verifying the result shows "null" was entered.

Starting URL: http://the-internet.herokuapp.com/javascript_alerts

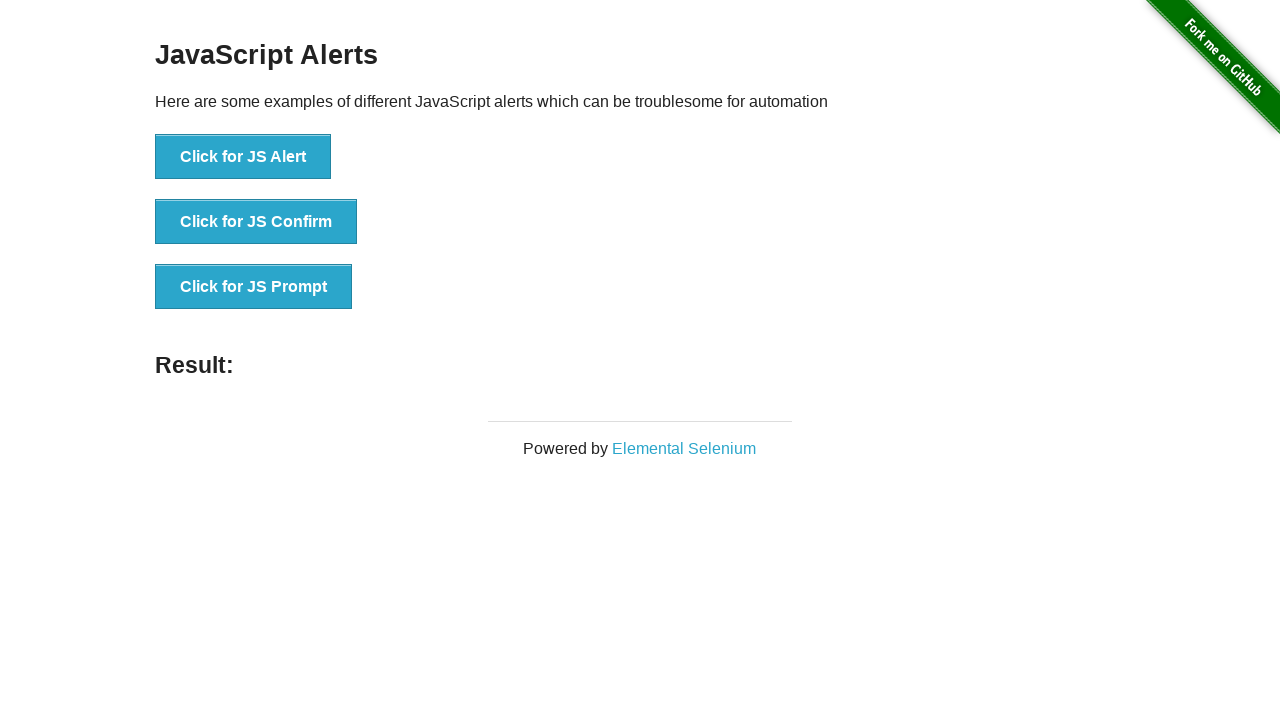

Clicked the JS Prompt button at (254, 287) on button[onclick='jsPrompt()']
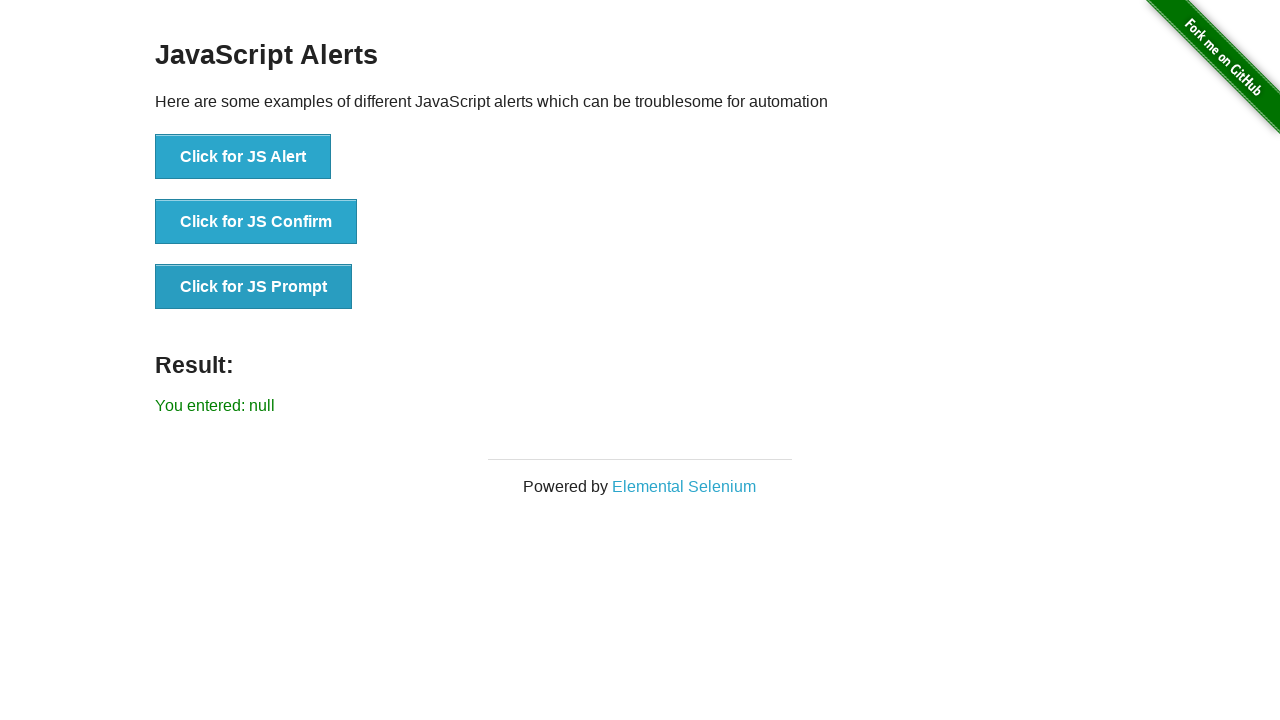

Set up dialog handler to dismiss prompt with Cancel
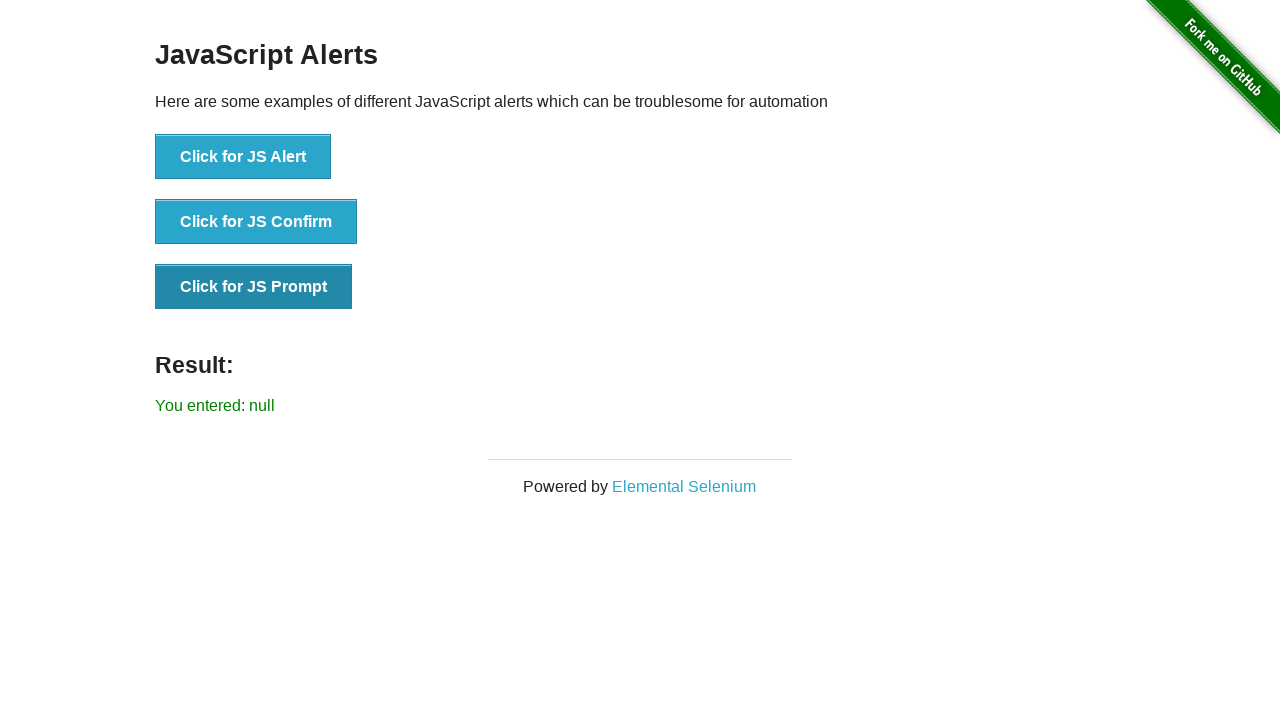

Waited for result element to appear
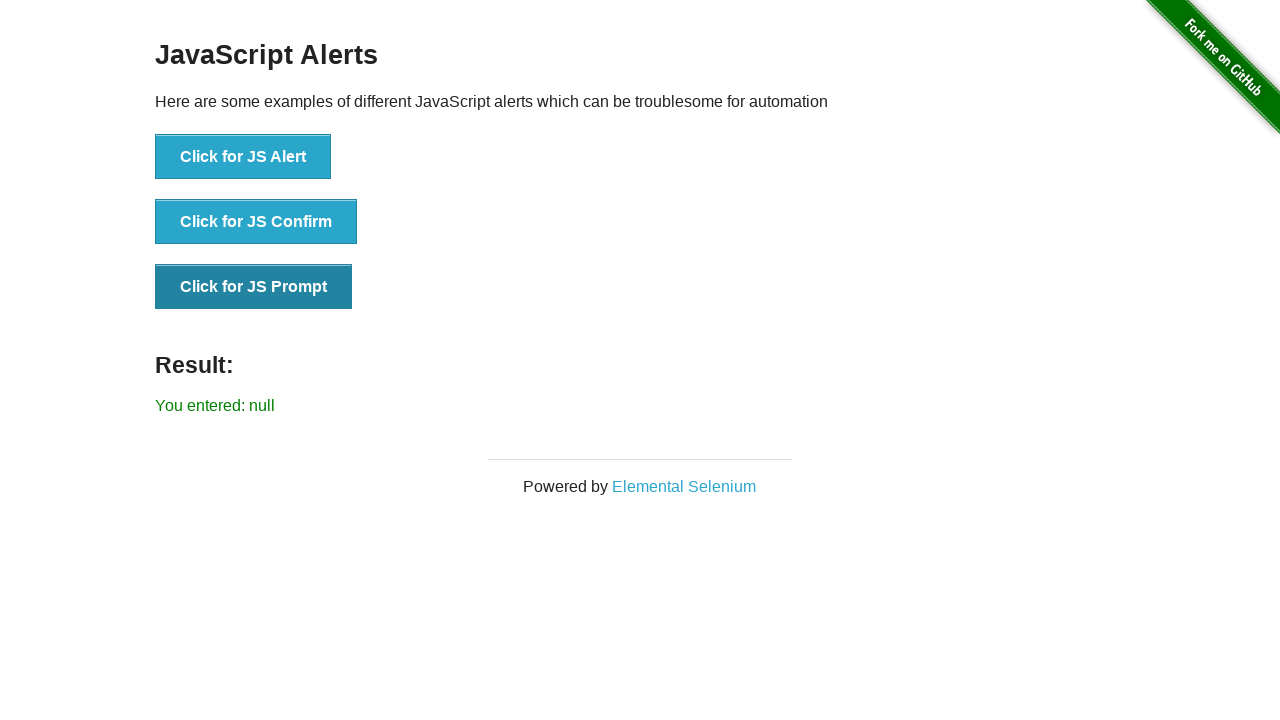

Retrieved result text: 'You entered: null'
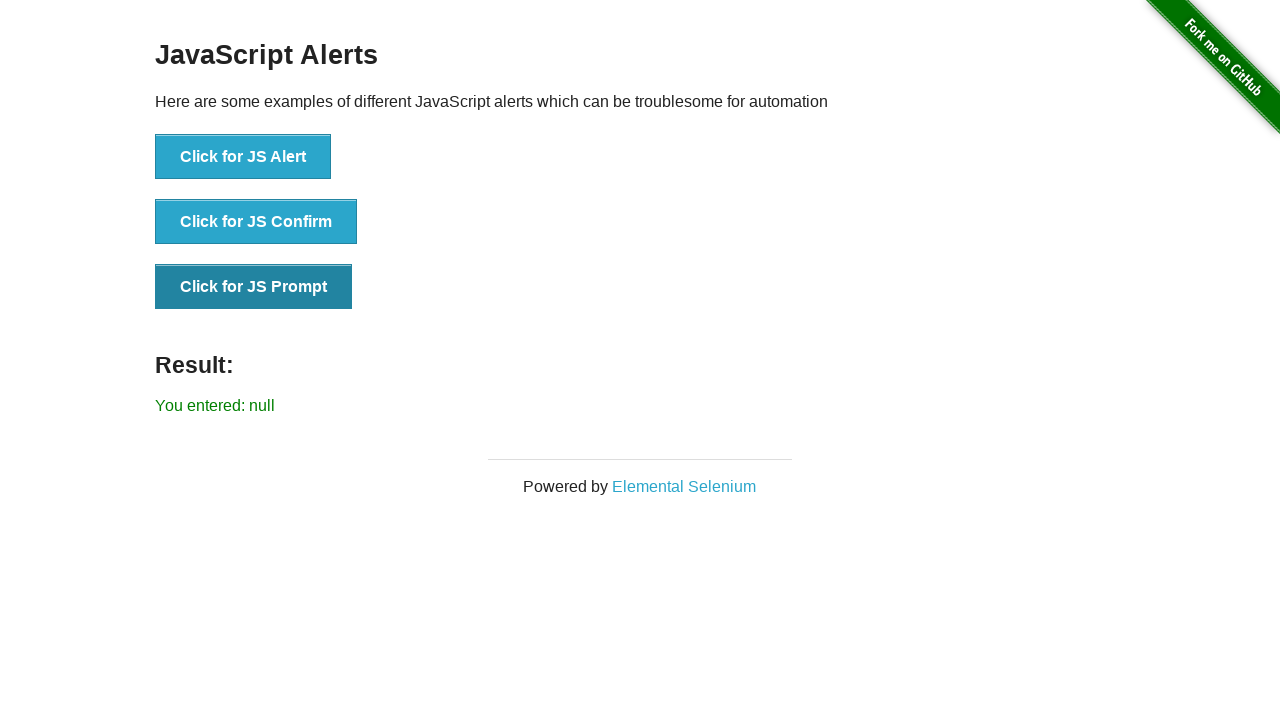

Verified that result shows 'You entered: null' as expected
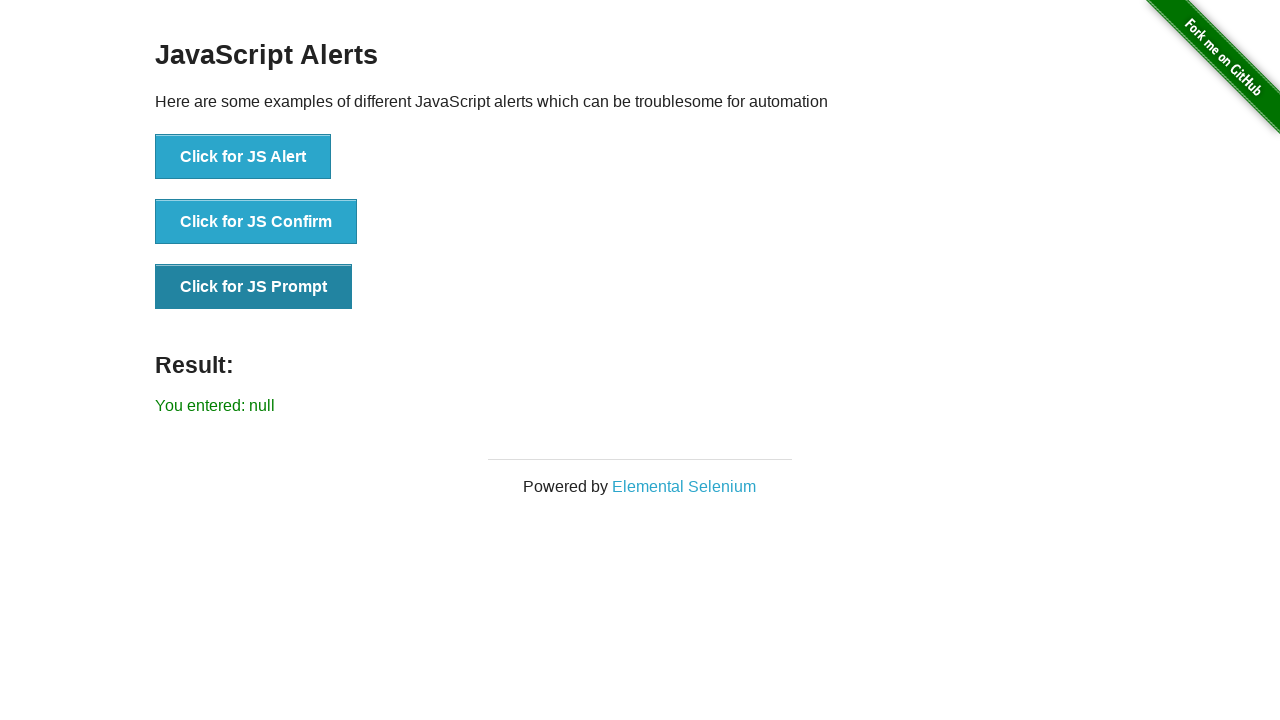

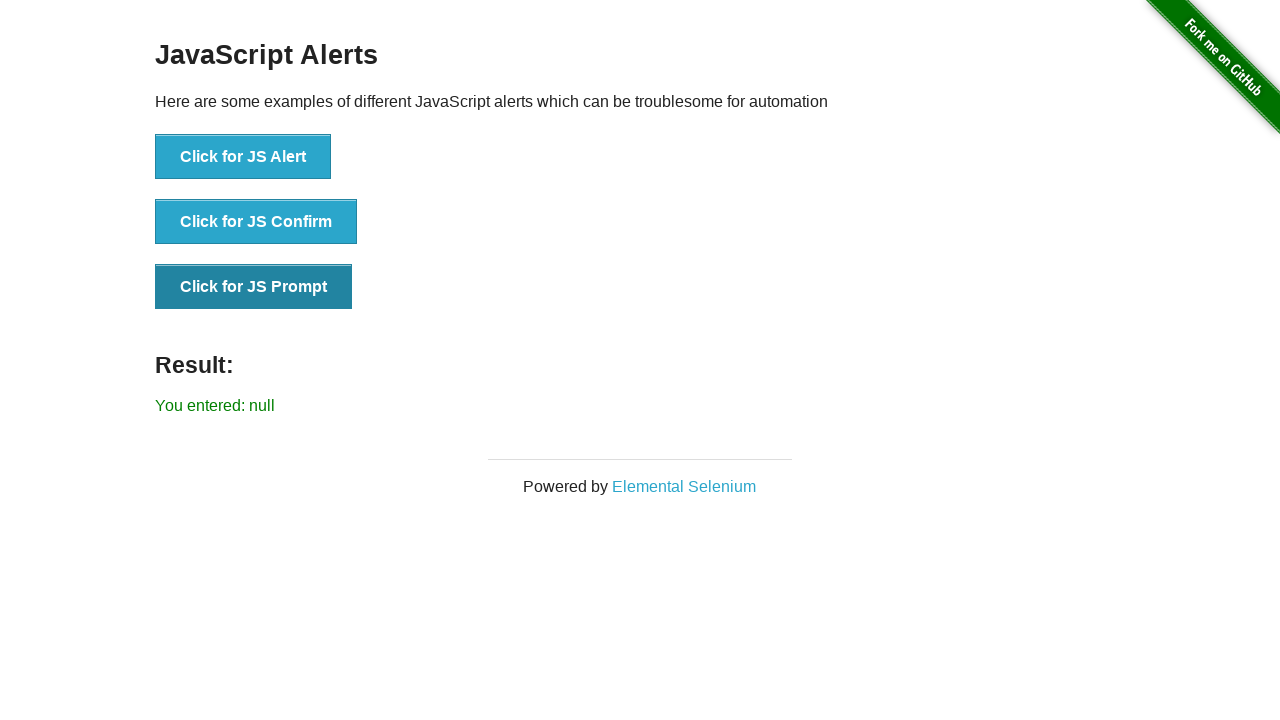